Tests an e-commerce order flow by searching for a product, adding it to cart, applying an invalid promo code, and completing the checkout process

Starting URL: https://rahulshettyacademy.com/seleniumPractise/#/

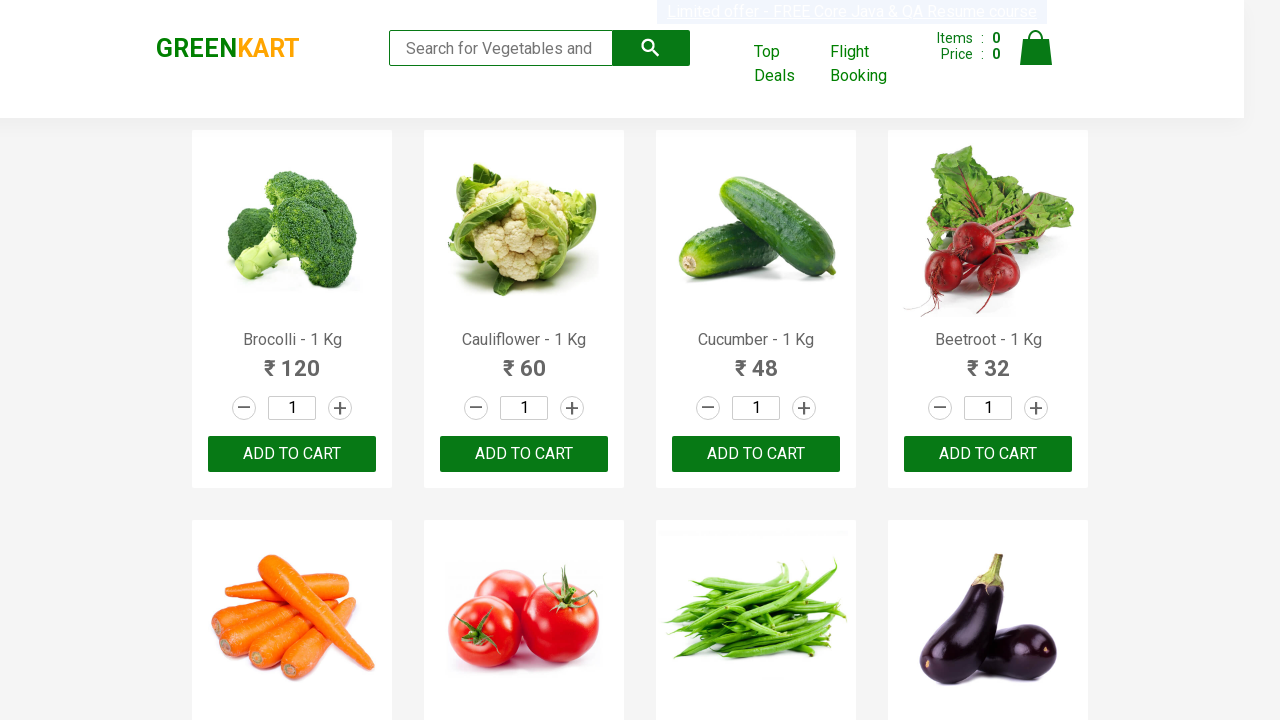

Filled search field with 'Brocolli' on .search-keyword
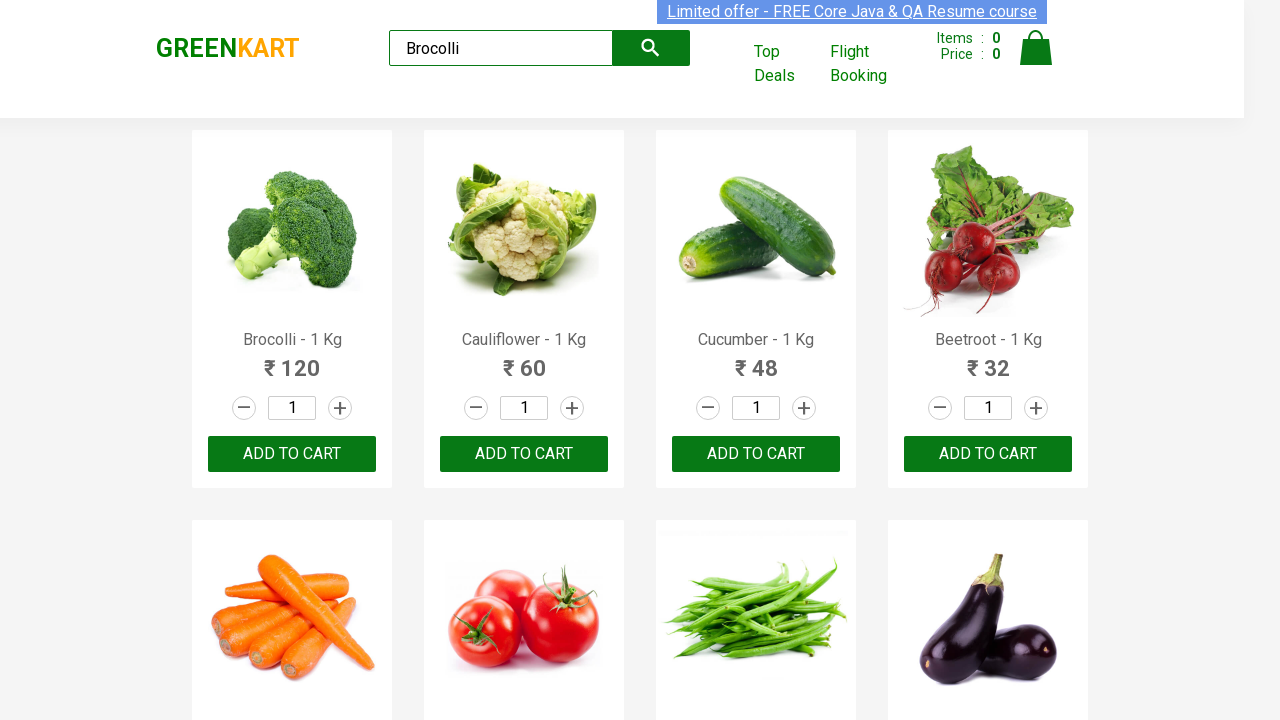

Clicked search button to search for product at (651, 48) on .search-button
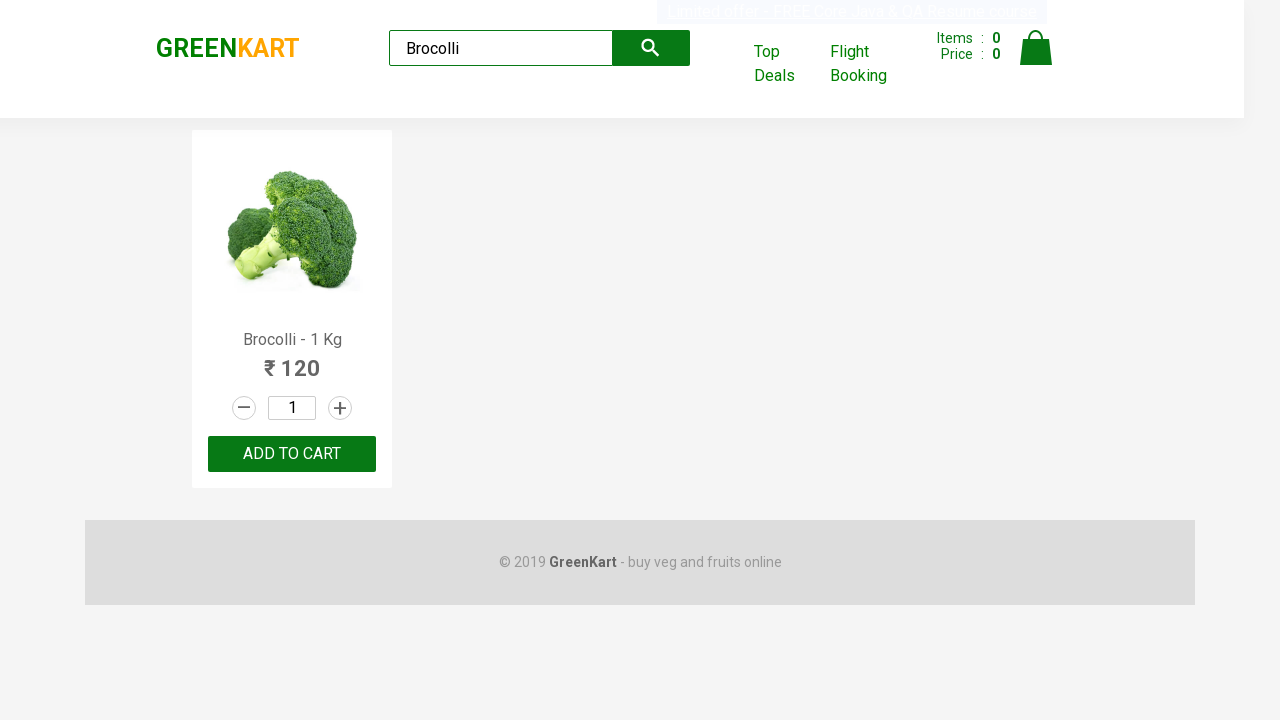

Search results loaded and product is visible
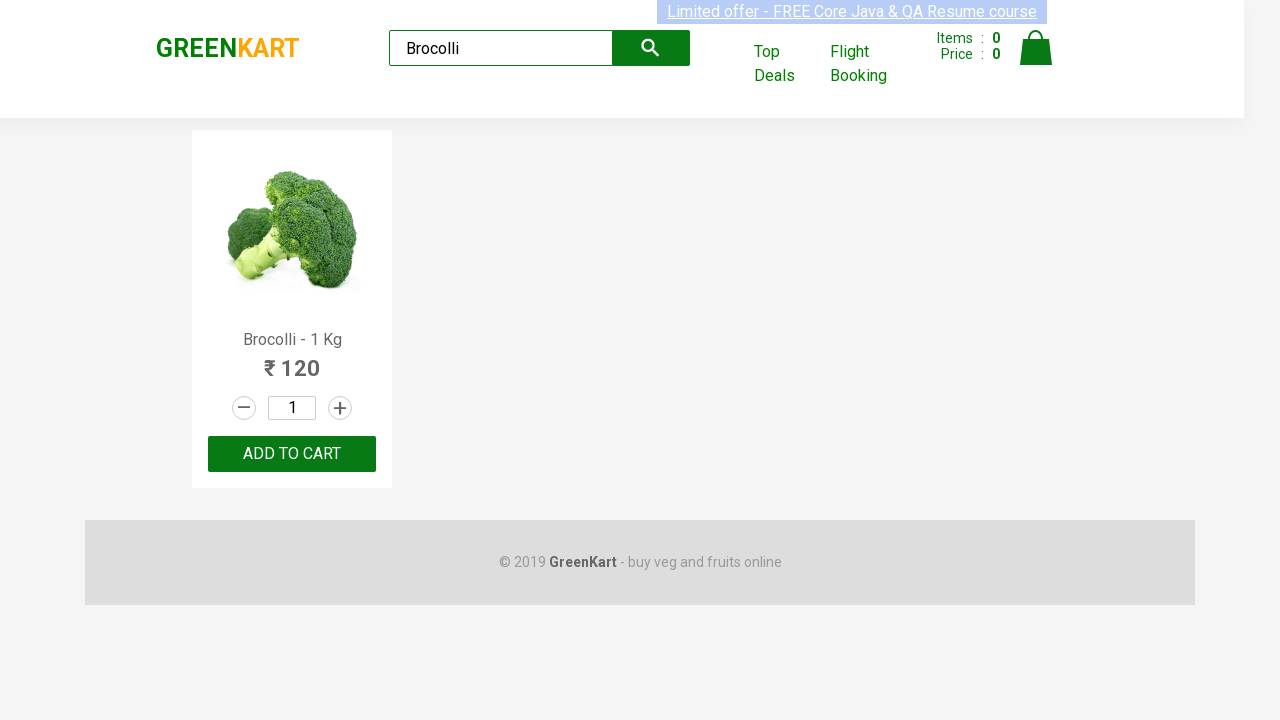

Increased quantity by 1 (first increment click) at (340, 408) on .stepper-input > .increment
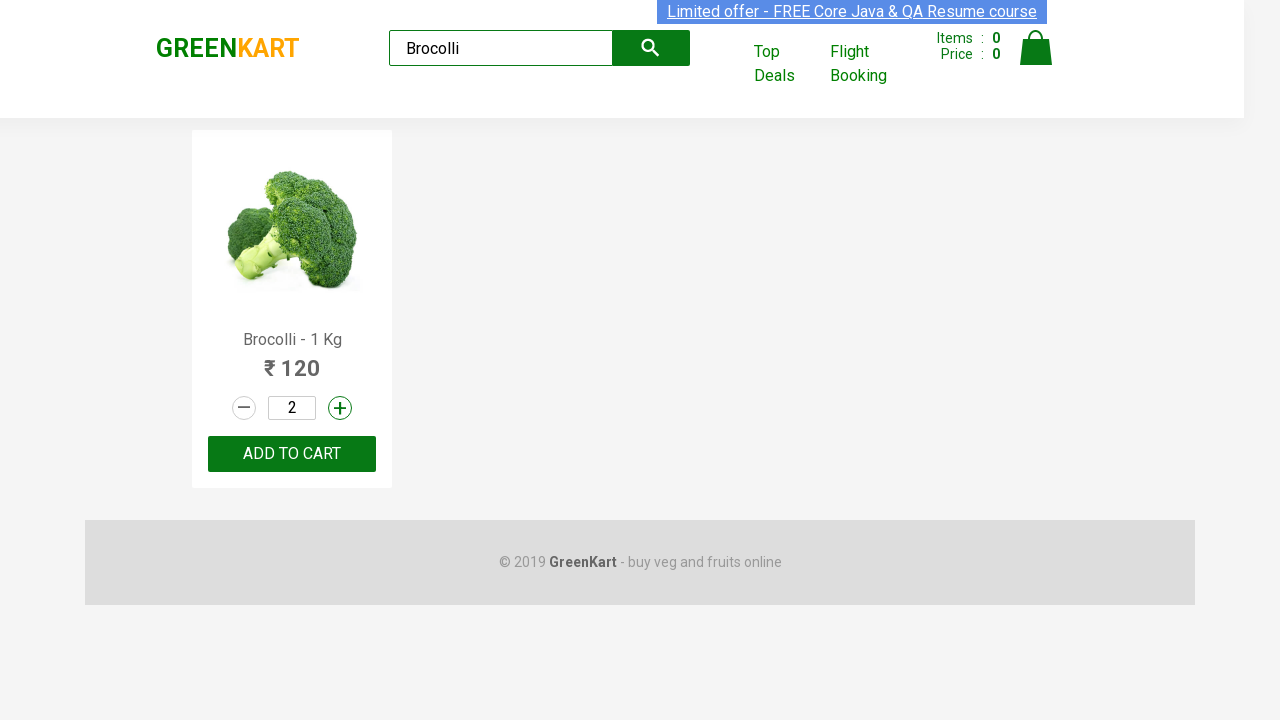

Increased quantity by 1 (second increment click, total quantity = 3) at (340, 408) on .stepper-input > .increment
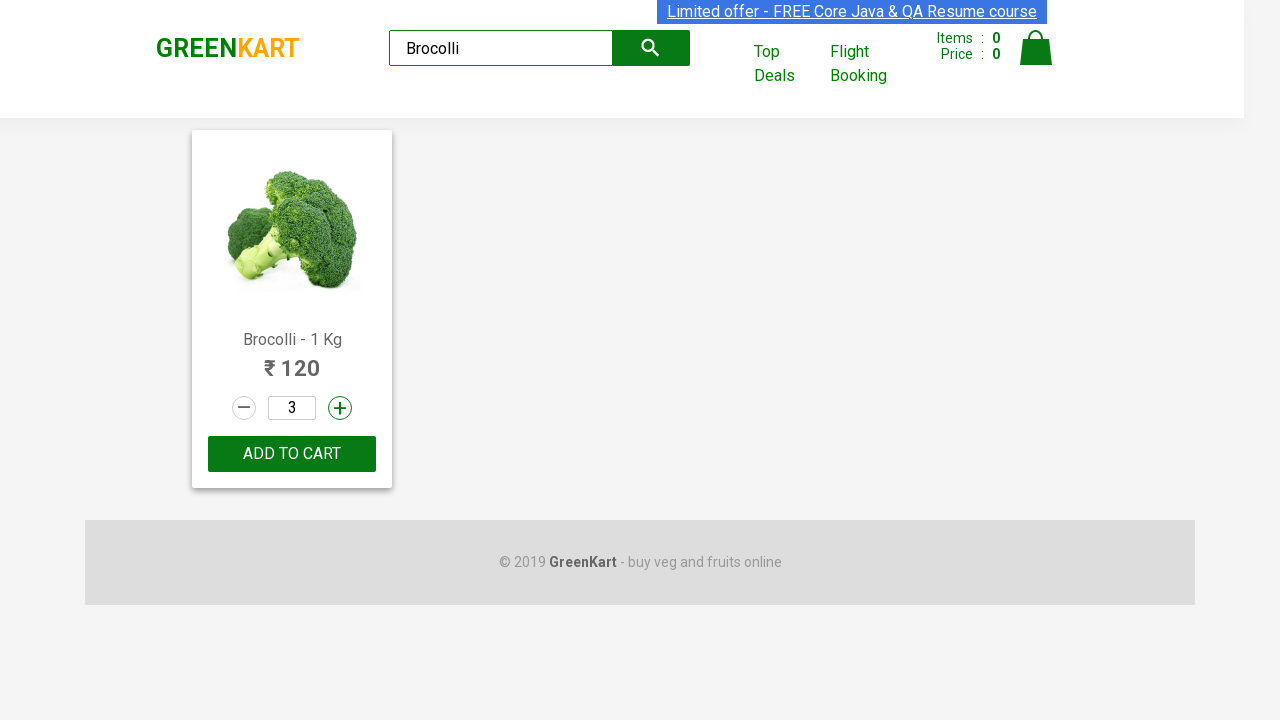

Clicked 'ADD TO CART' button for Broccoli product at (292, 454) on .product:visible >> text=ADD TO CART
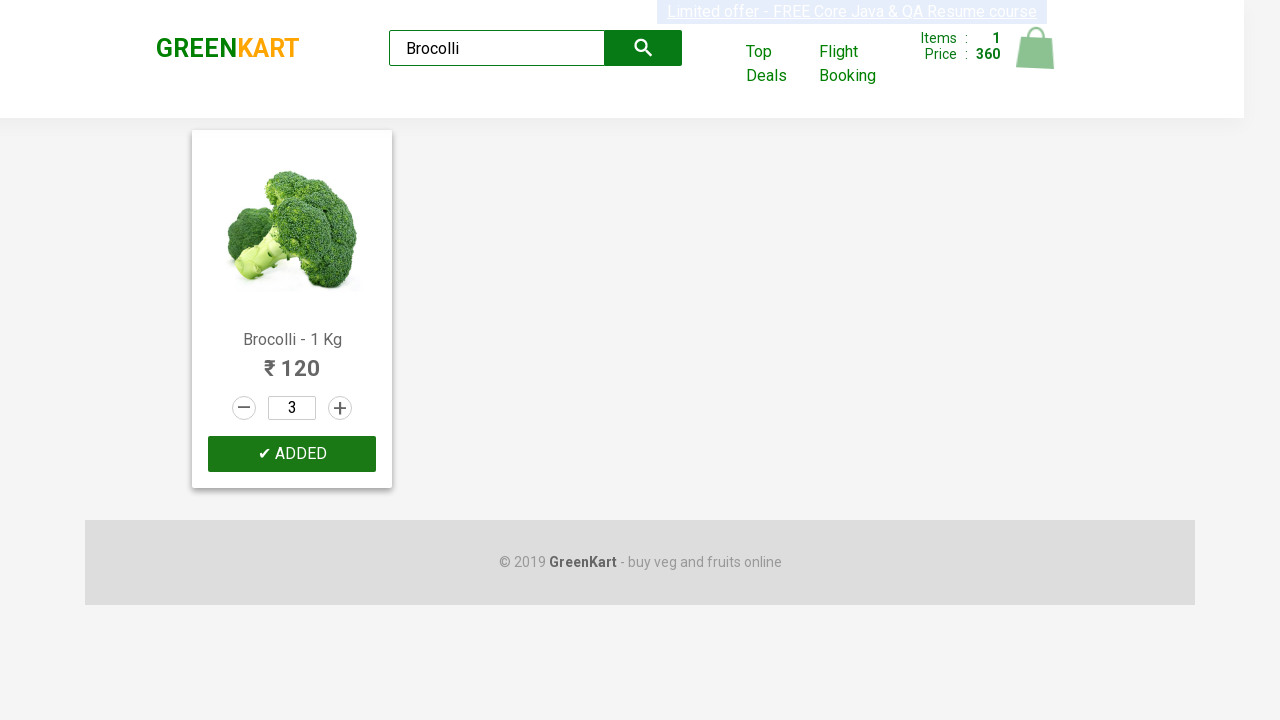

Product successfully added to cart, 'ADDED' button appeared
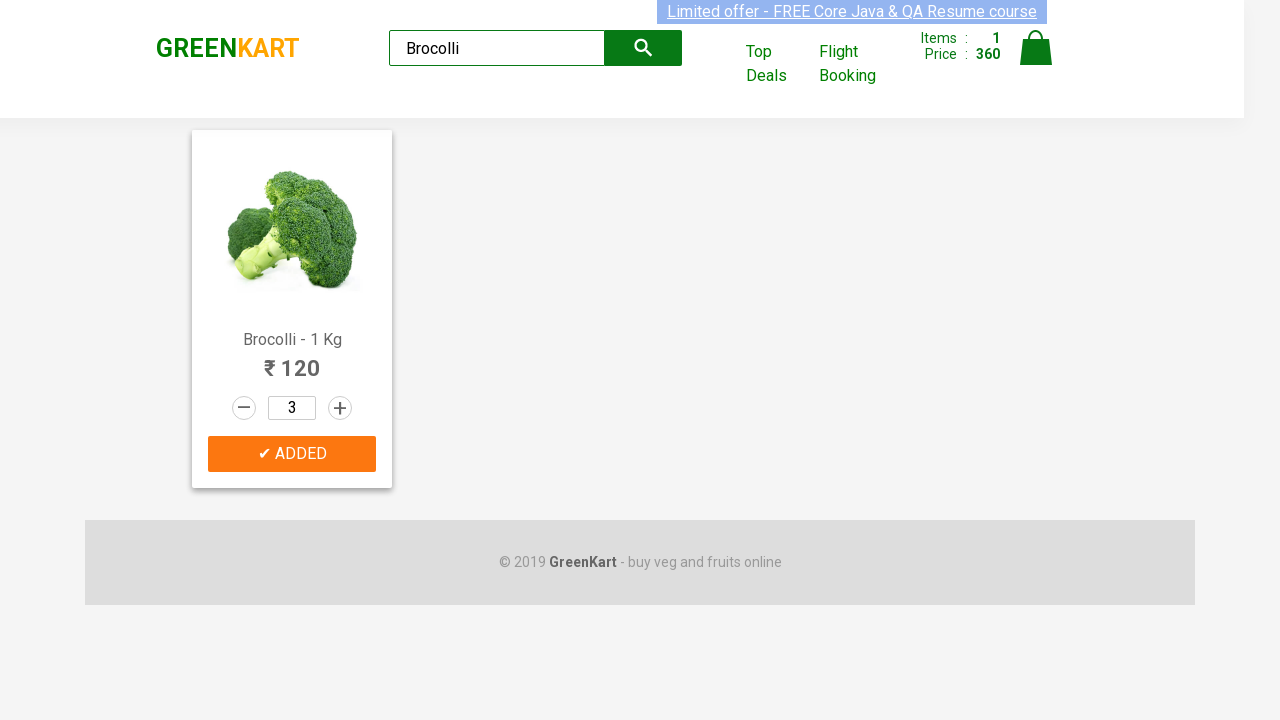

Clicked cart icon to open shopping cart at (1036, 59) on a.cart-icon
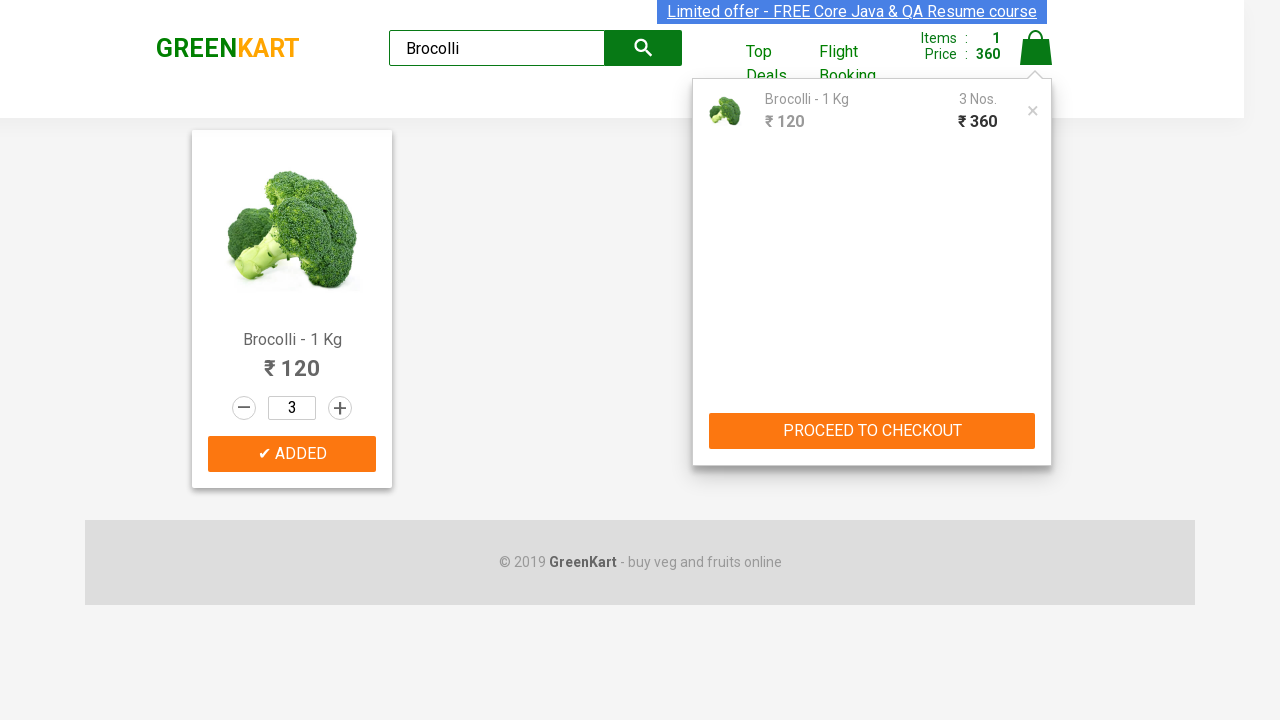

Clicked 'PROCEED TO CHECKOUT' button at (872, 431) on button:has-text("PROCEED TO CHECKOUT")
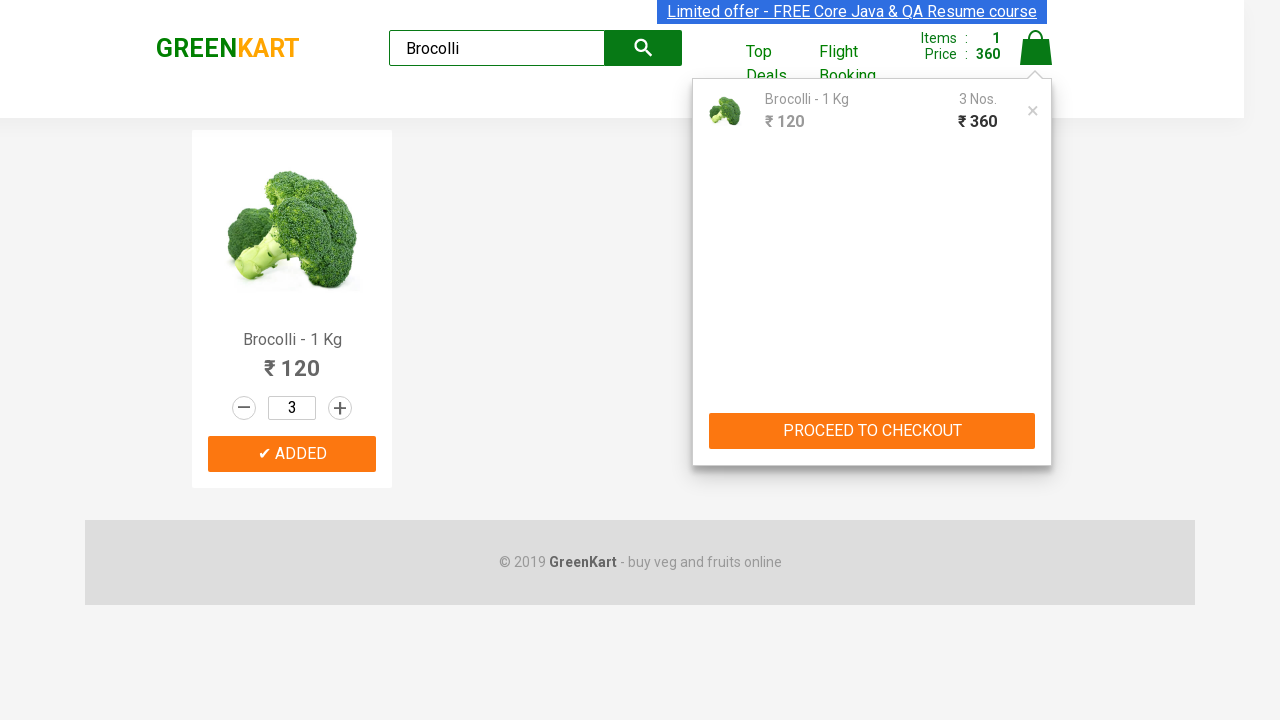

Entered promo code 'INVALID8X' in promo code field on .promoCode
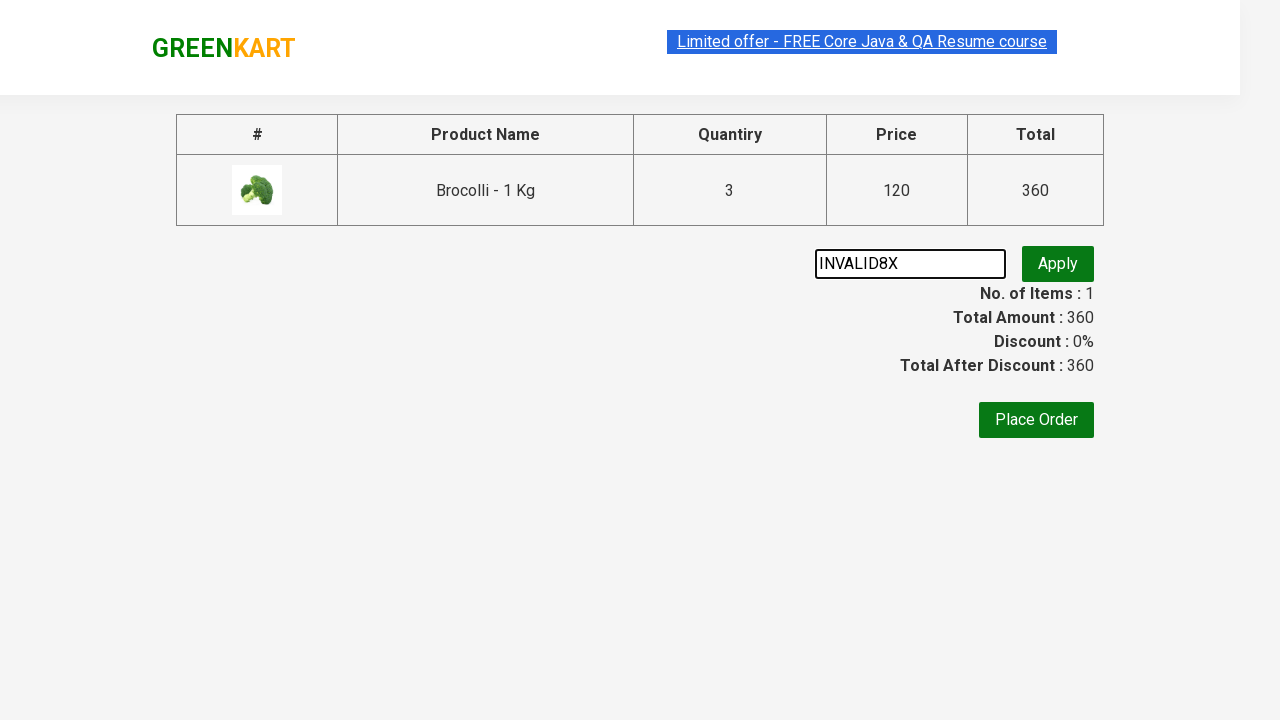

Clicked promo button to apply the invalid promo code at (1058, 264) on .promoBtn
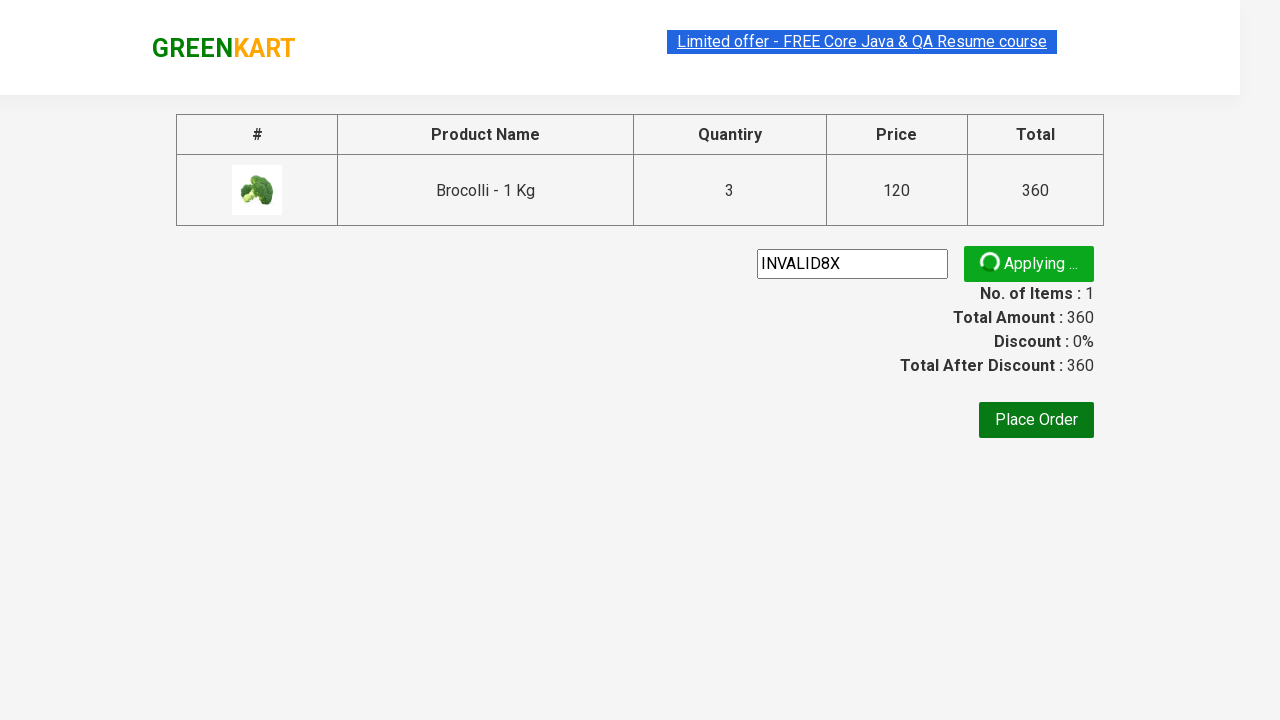

Invalid promo code message appeared as expected
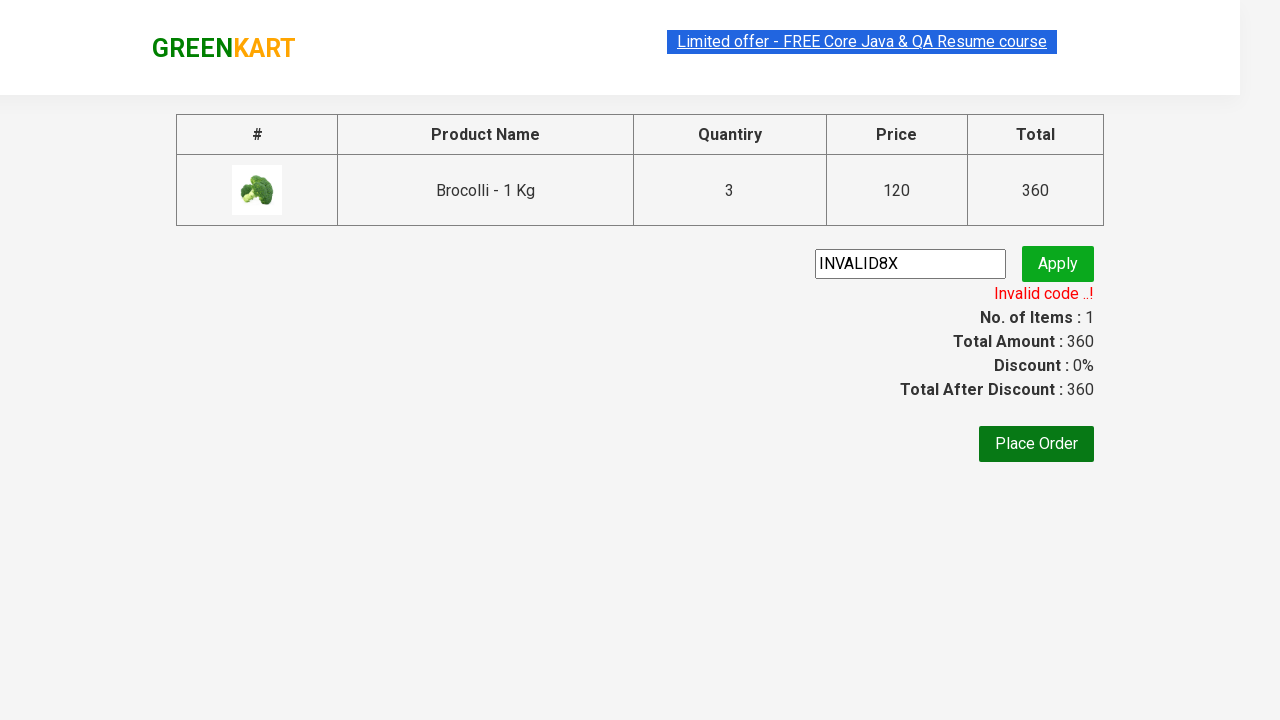

Clicked 'Place Order' button to proceed to order confirmation at (1036, 444) on button:has-text("Place Order")
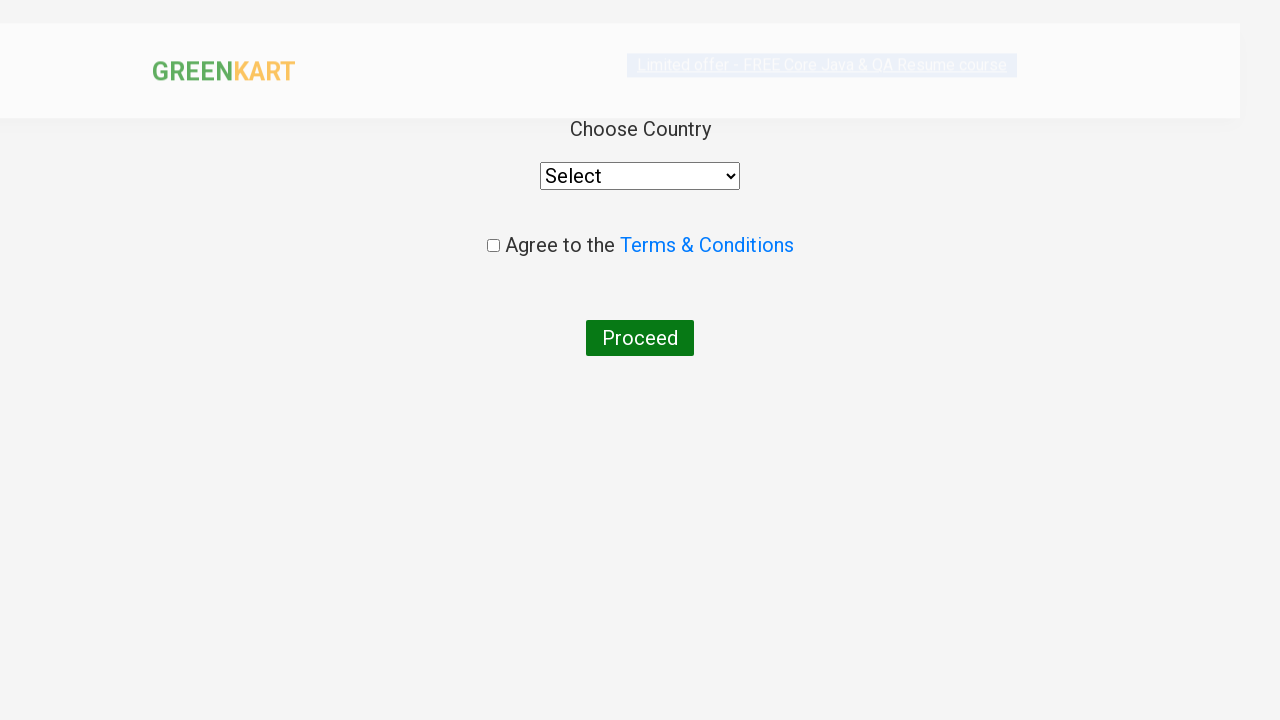

Selected 'Armenia' from country dropdown on select
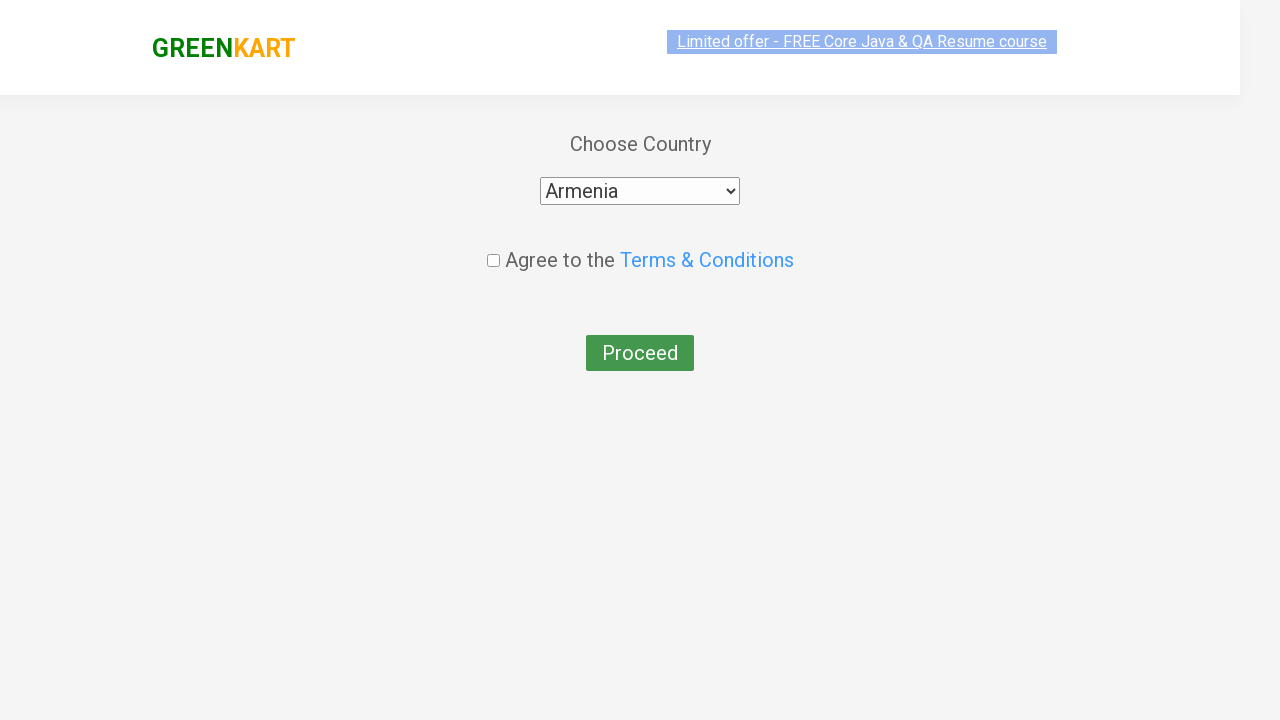

Checked the agreement checkbox at (493, 246) on .chkAgree
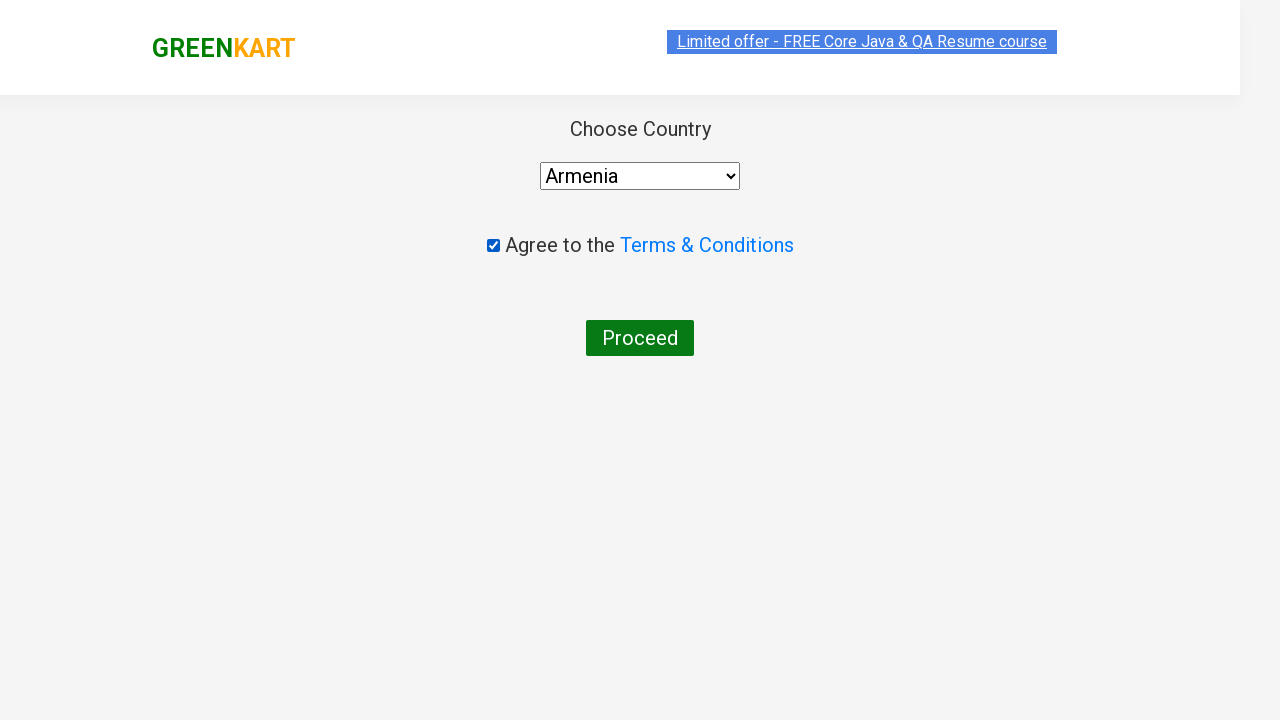

Clicked 'Proceed' button to finalize the order at (640, 338) on button:has-text("Proceed")
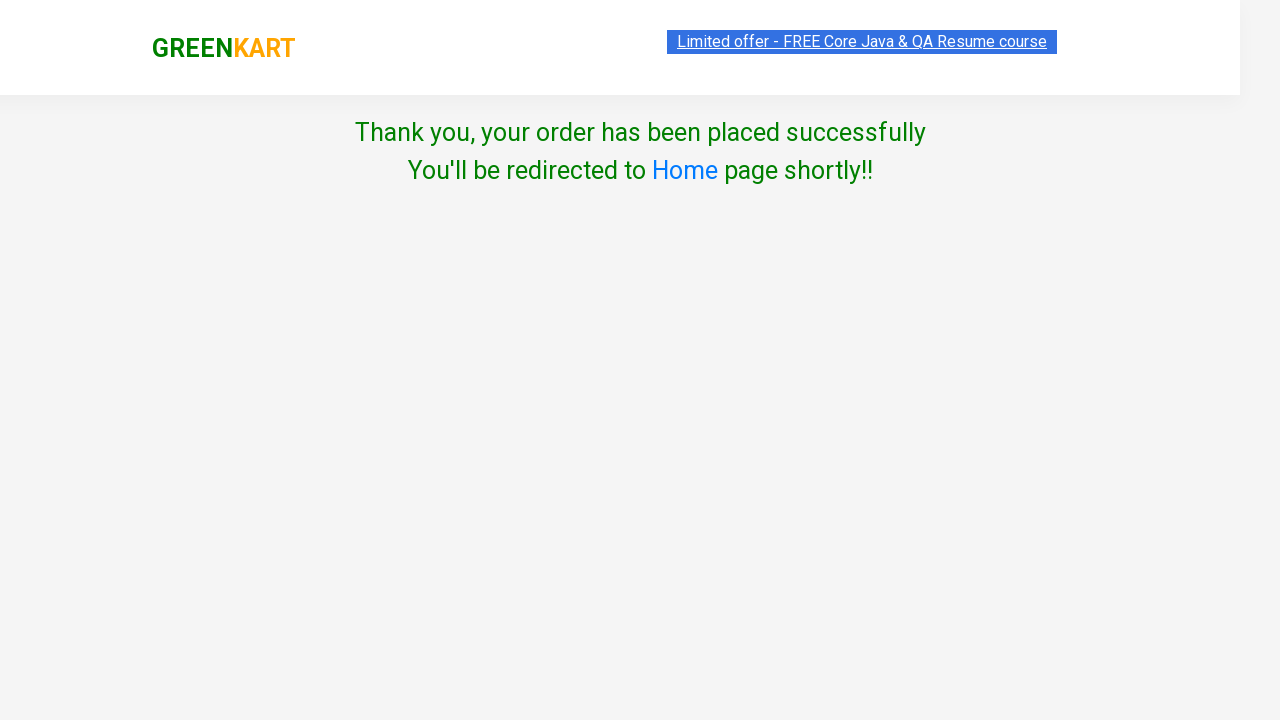

Order placed successfully - success message displayed
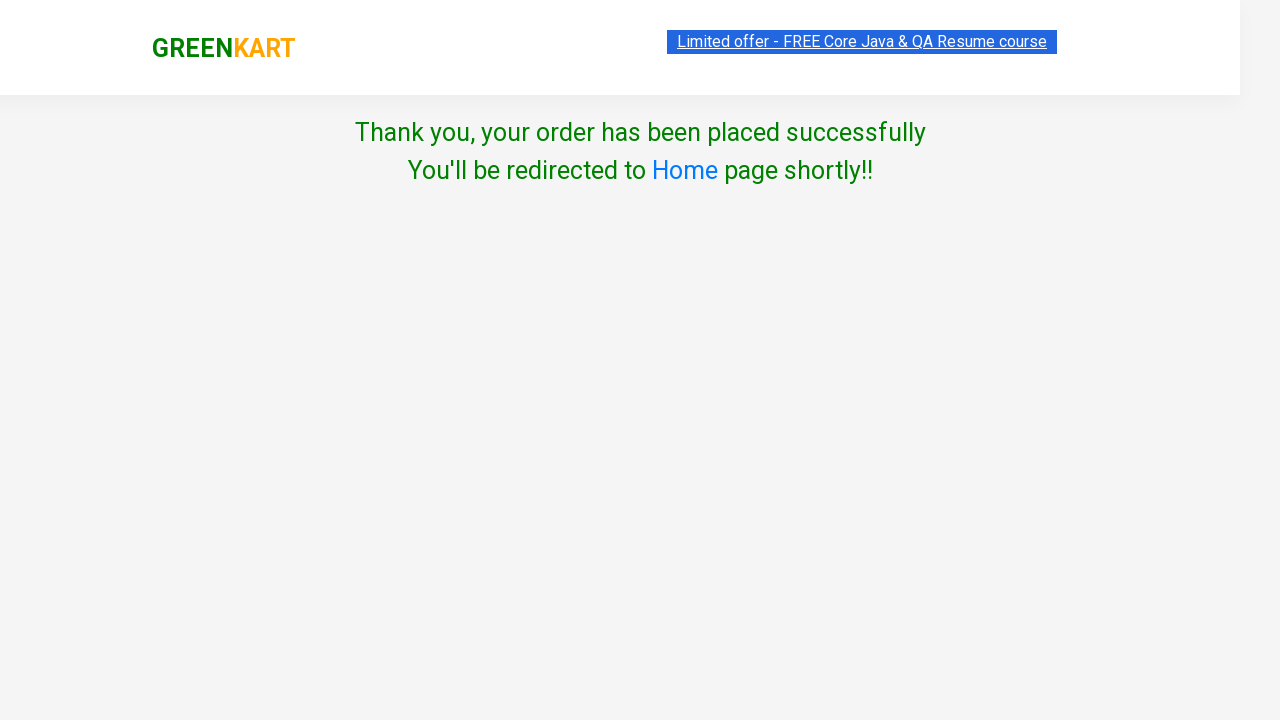

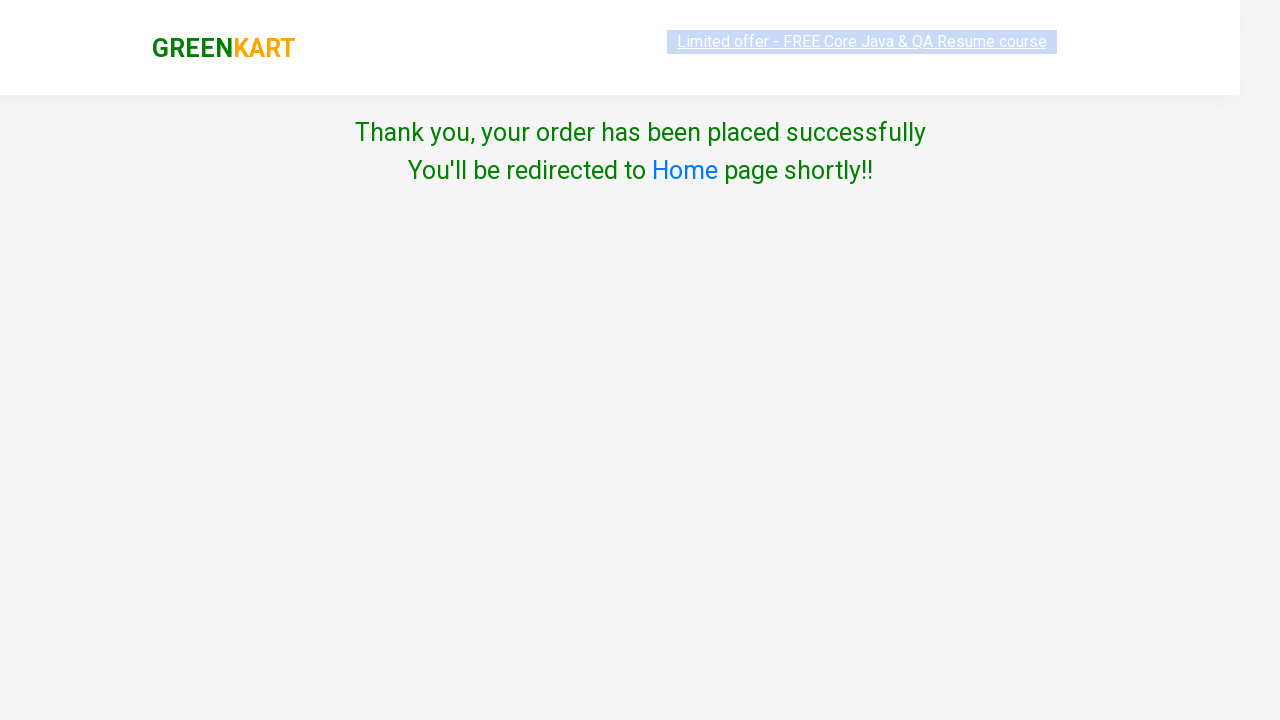